Tests basic navigation by visiting multiple websites sequentially to verify browser navigation functionality

Starting URL: http://www.testotomasyonu.com

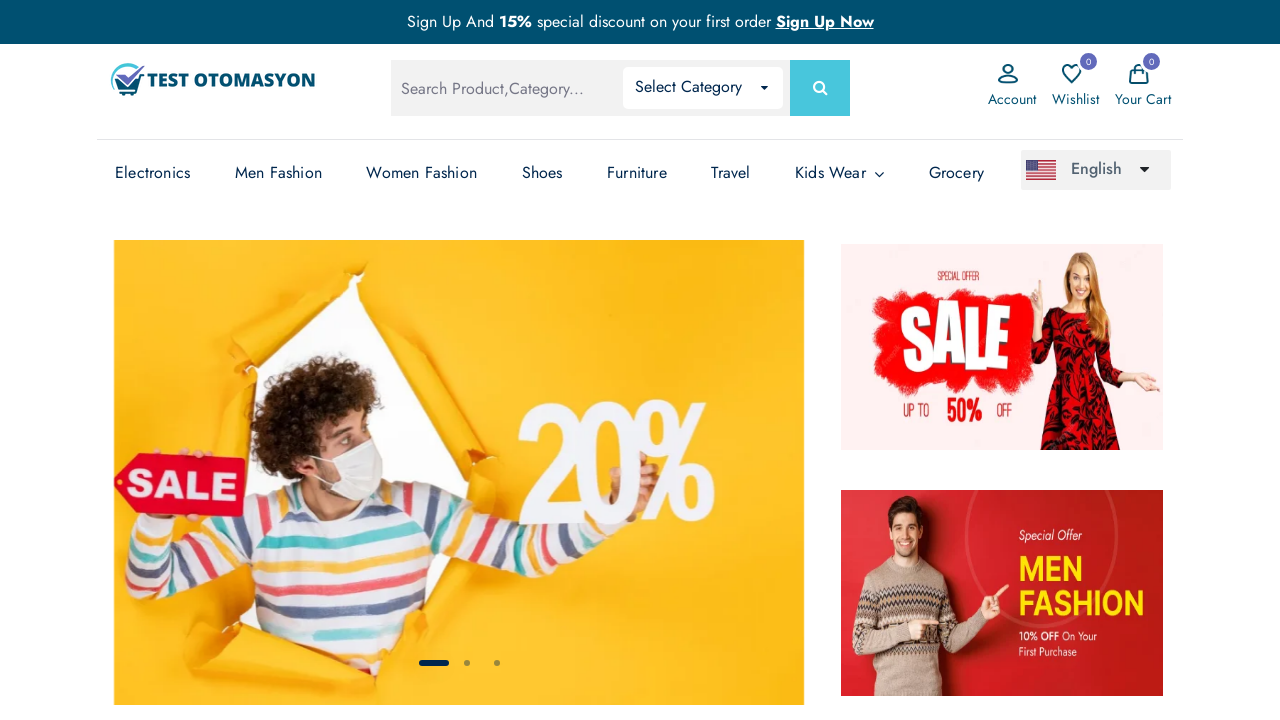

Navigated to http://www.wisequarter.com
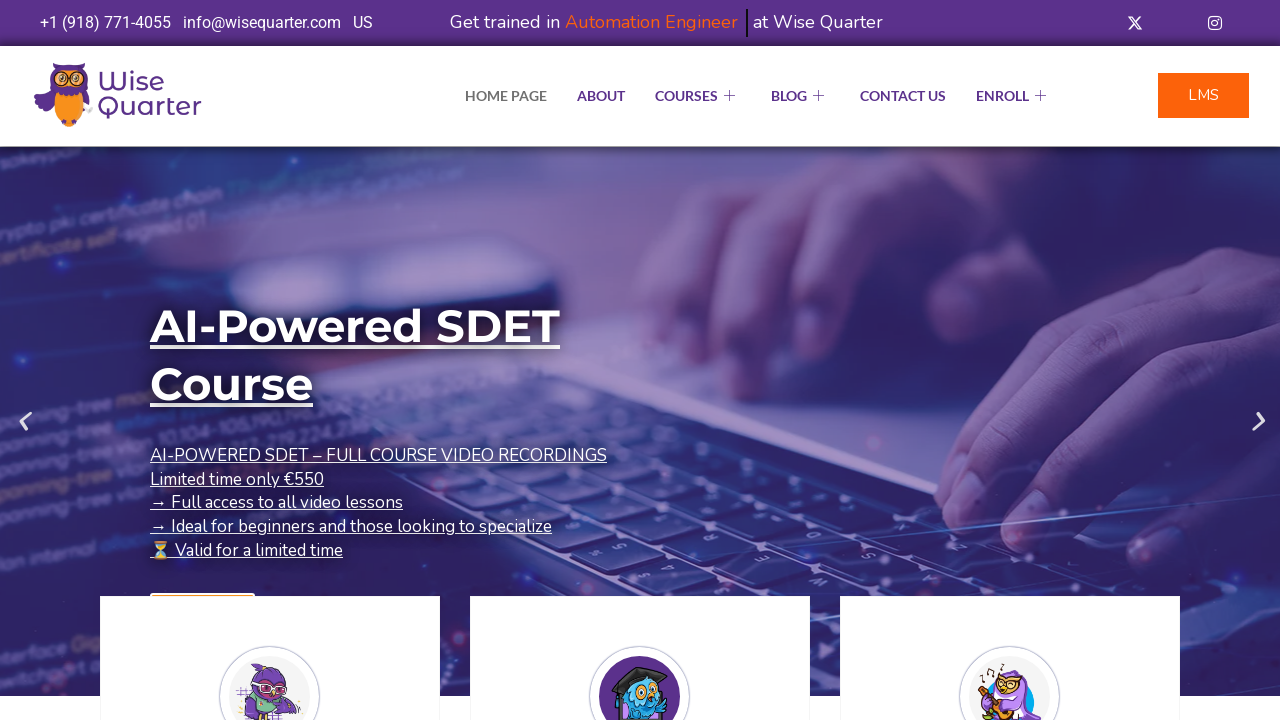

Navigated to https://youtube.com
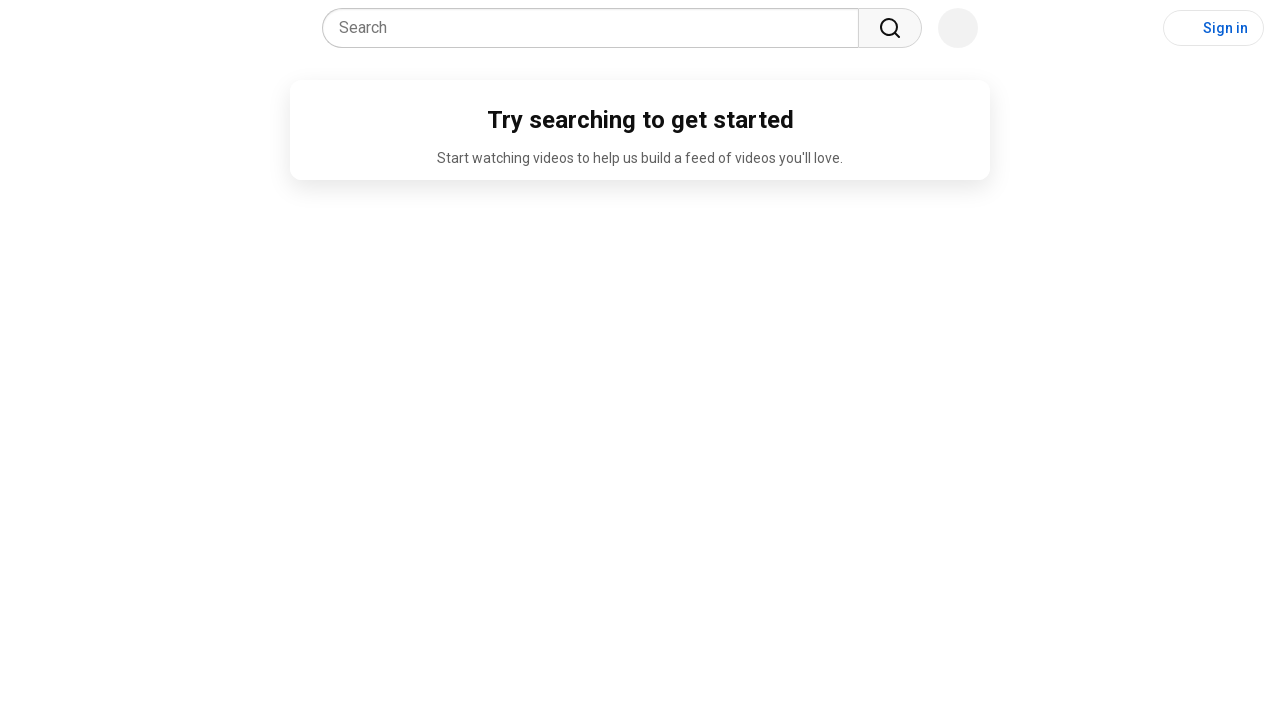

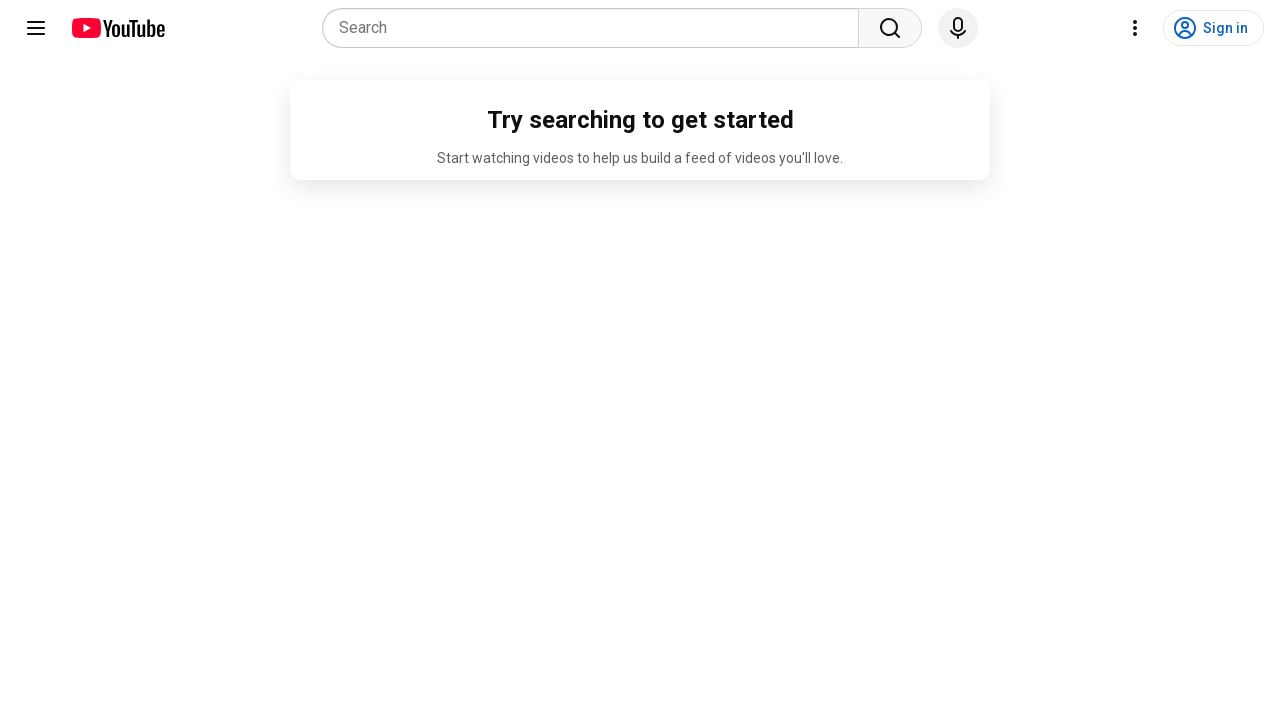